Solves a math challenge by extracting a value from an image attribute, calculating the result, and submitting the form with robot verification checkboxes

Starting URL: http://suninjuly.github.io/get_attribute.html

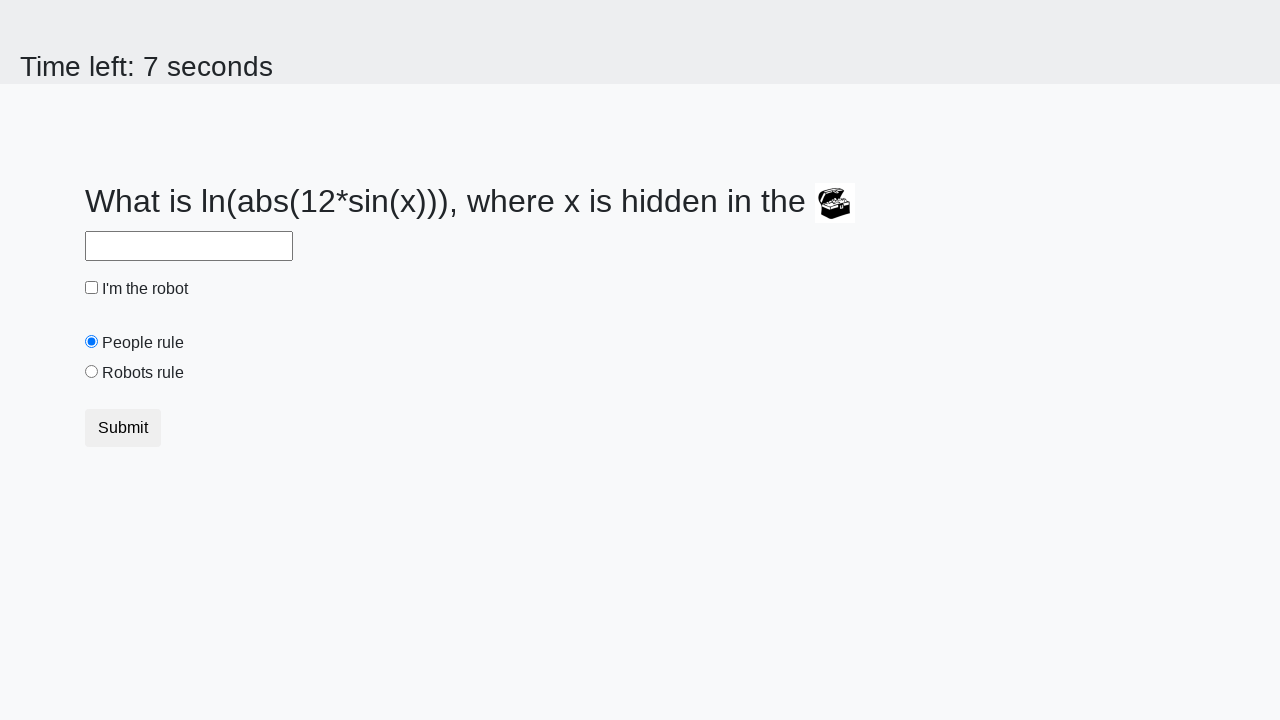

Located treasure image element
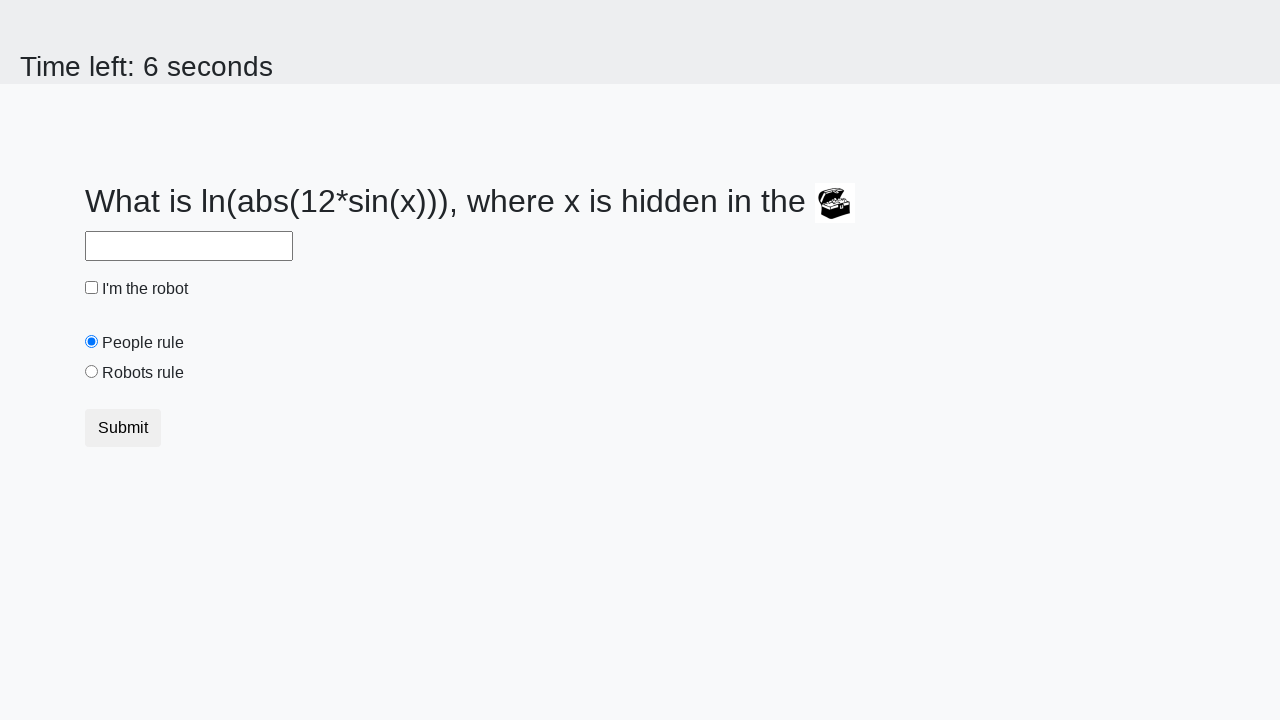

Extracted valuex attribute from treasure image
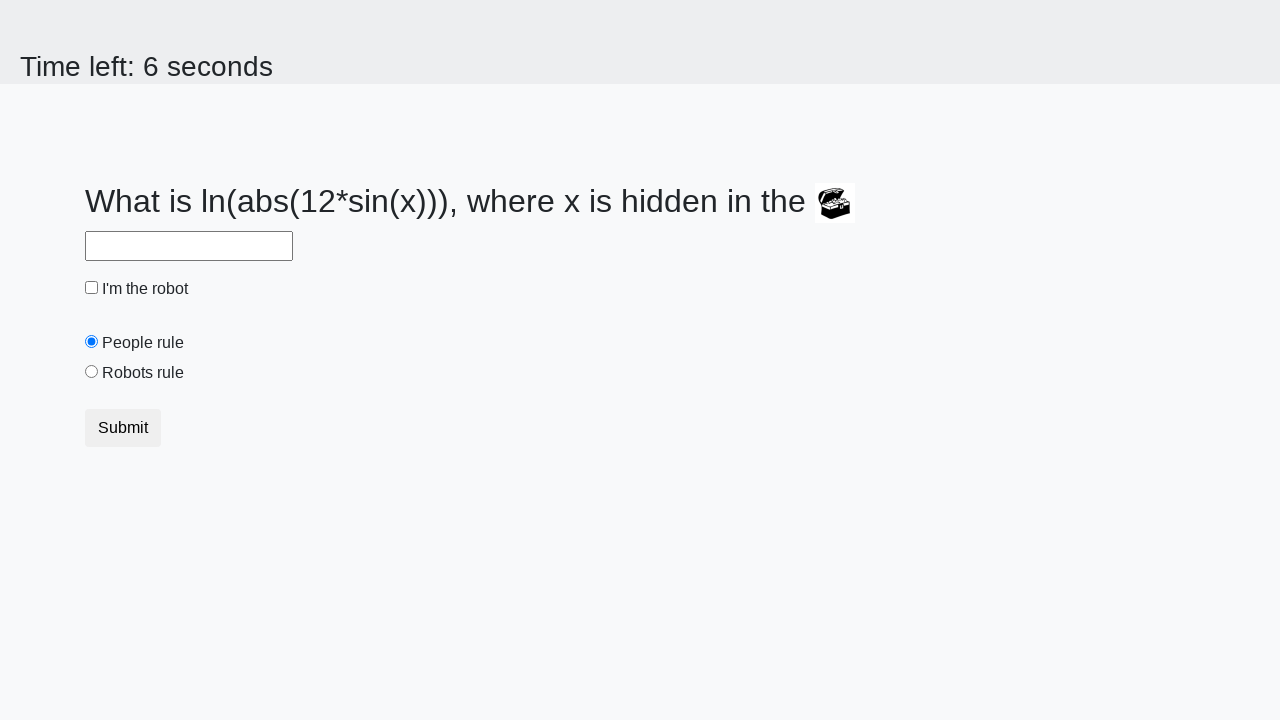

Filled answer field with calculated value: 1.9534466472113239 on #answer
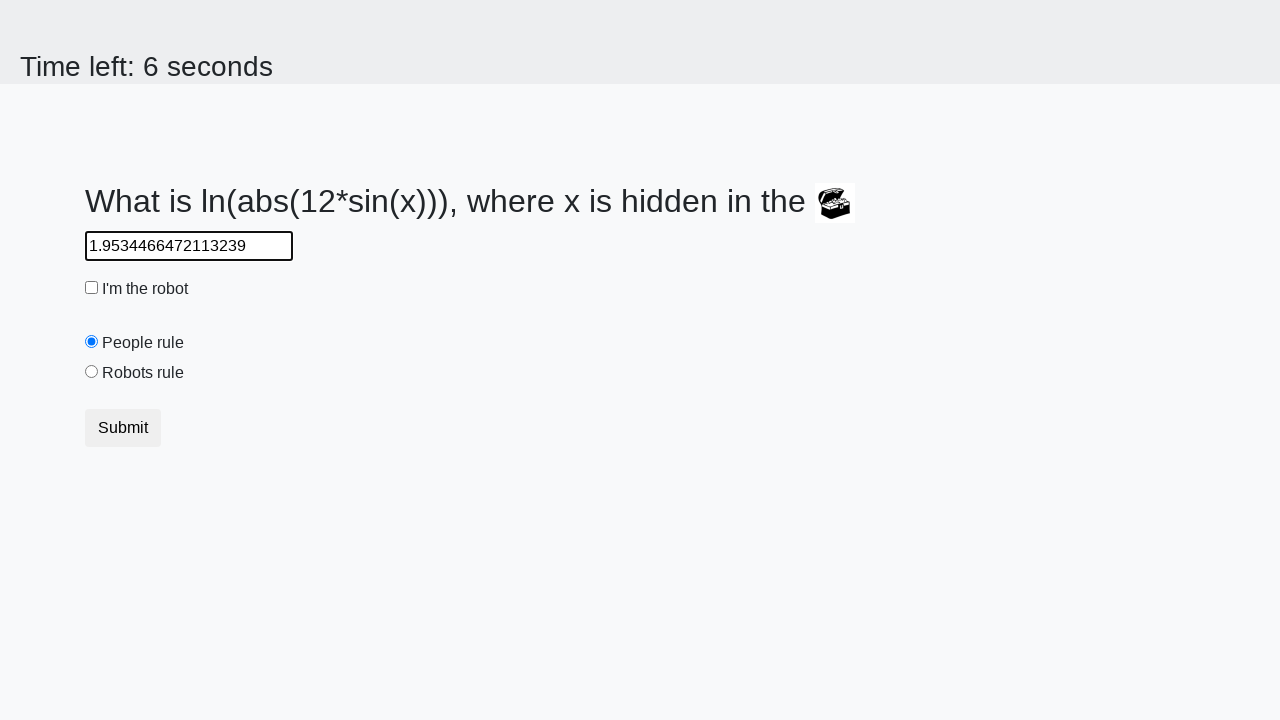

Clicked robot checkbox at (92, 288) on #robotCheckbox
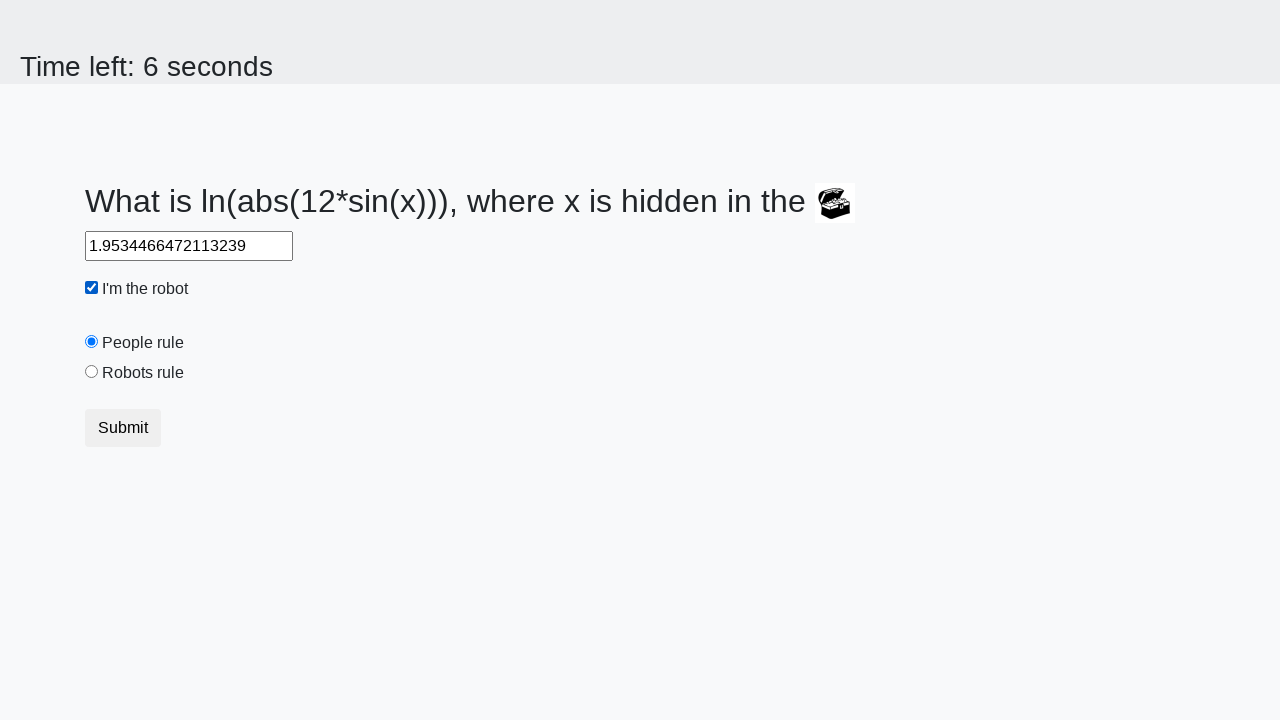

Clicked robots rule checkbox at (92, 372) on #robotsRule
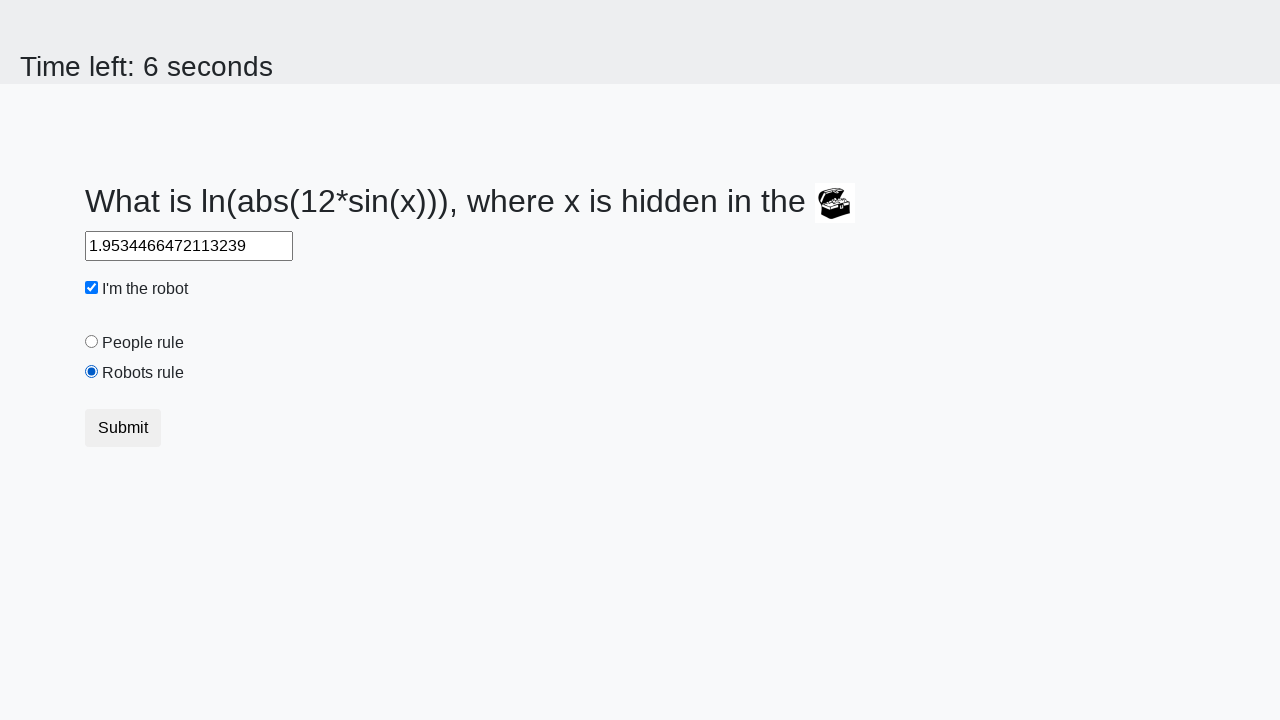

Submitted form by clicking submit button at (123, 428) on .btn.btn-default
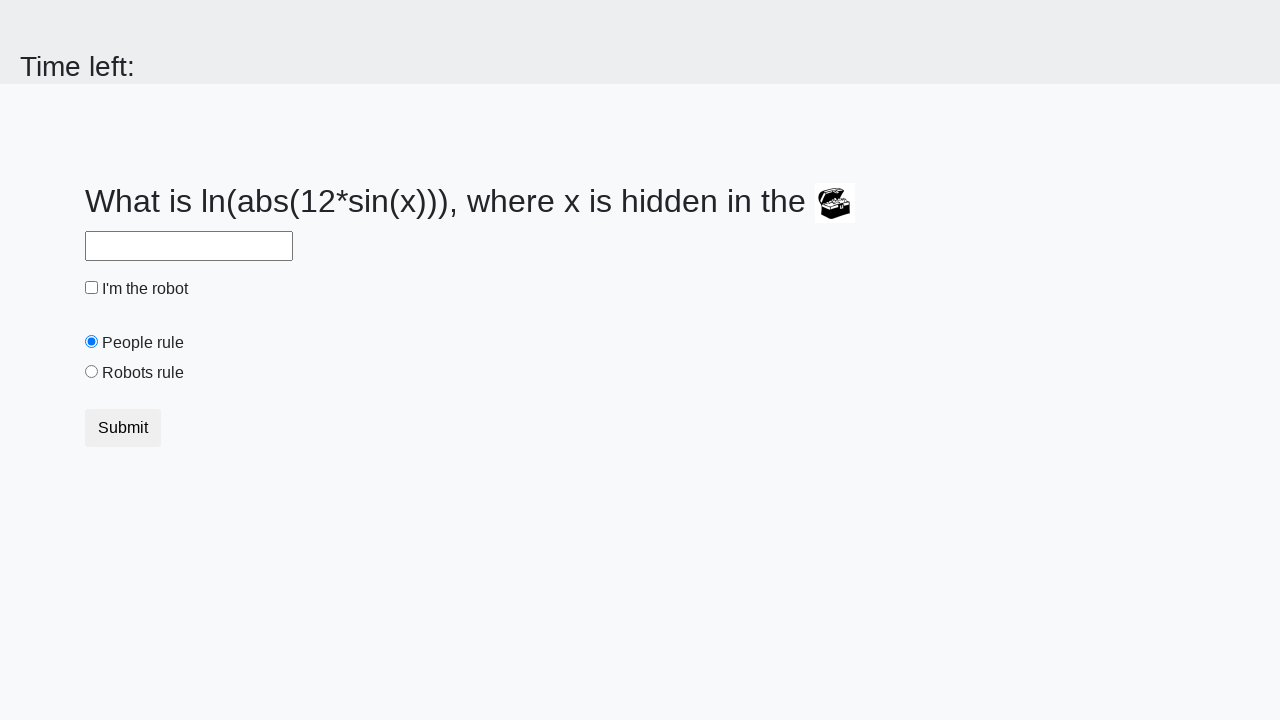

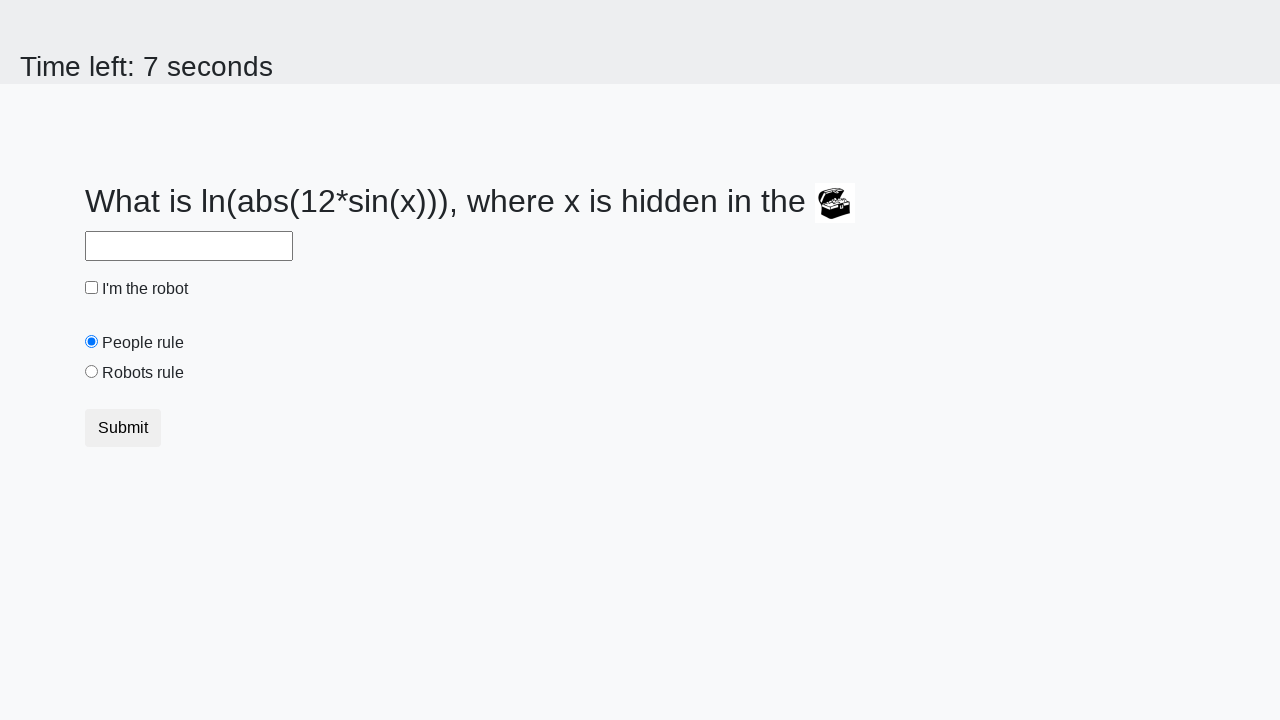